Tests date picker calendar functionality by selecting a specific year, month, and date through navigation controls on a jQuery UI datepicker widget.

Starting URL: https://testautomationpractice.blogspot.com/

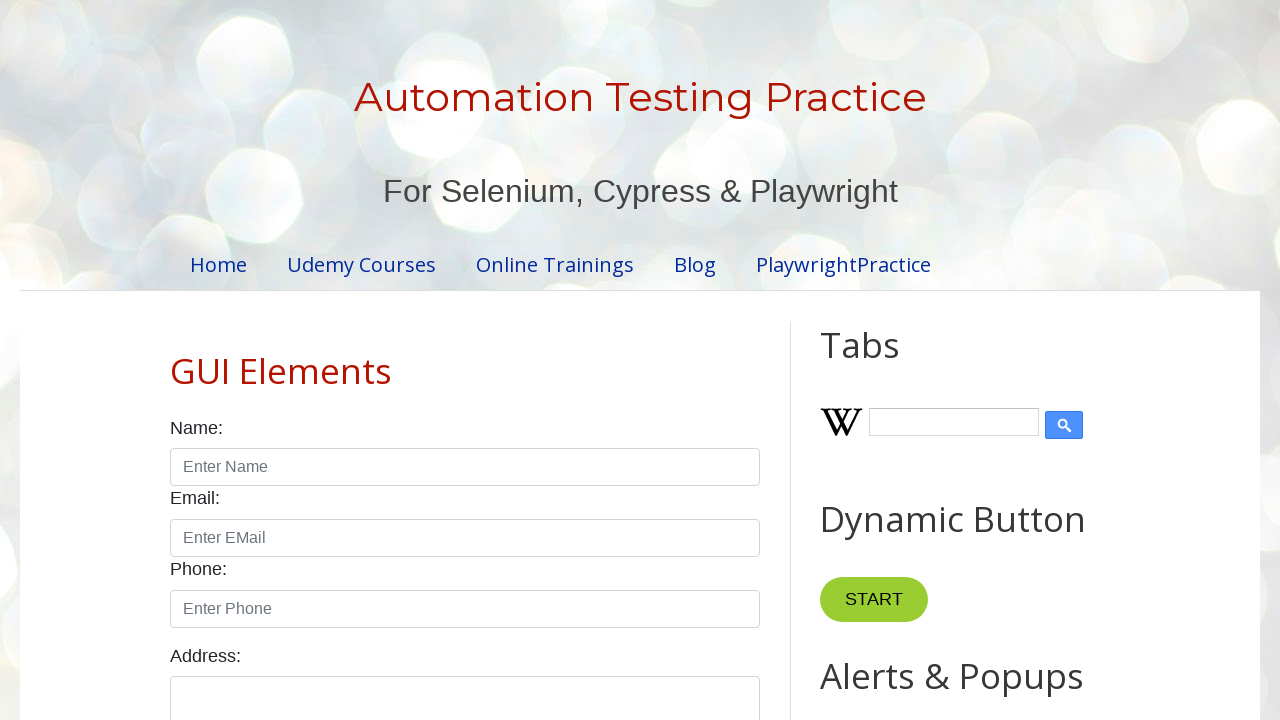

Clicked on datepicker to open calendar widget at (515, 360) on #datepicker
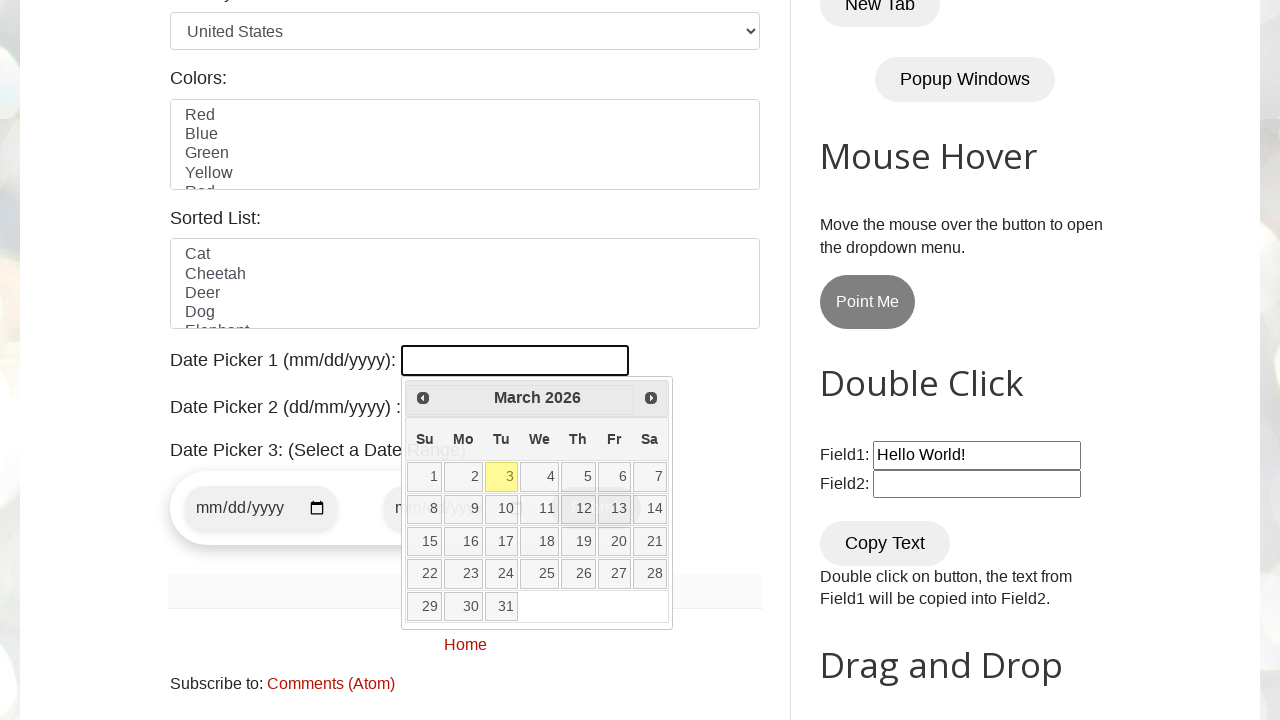

Clicked previous year button to go back from 2026 towards 2025 at (423, 398) on .ui-icon.ui-icon-circle-triangle-w
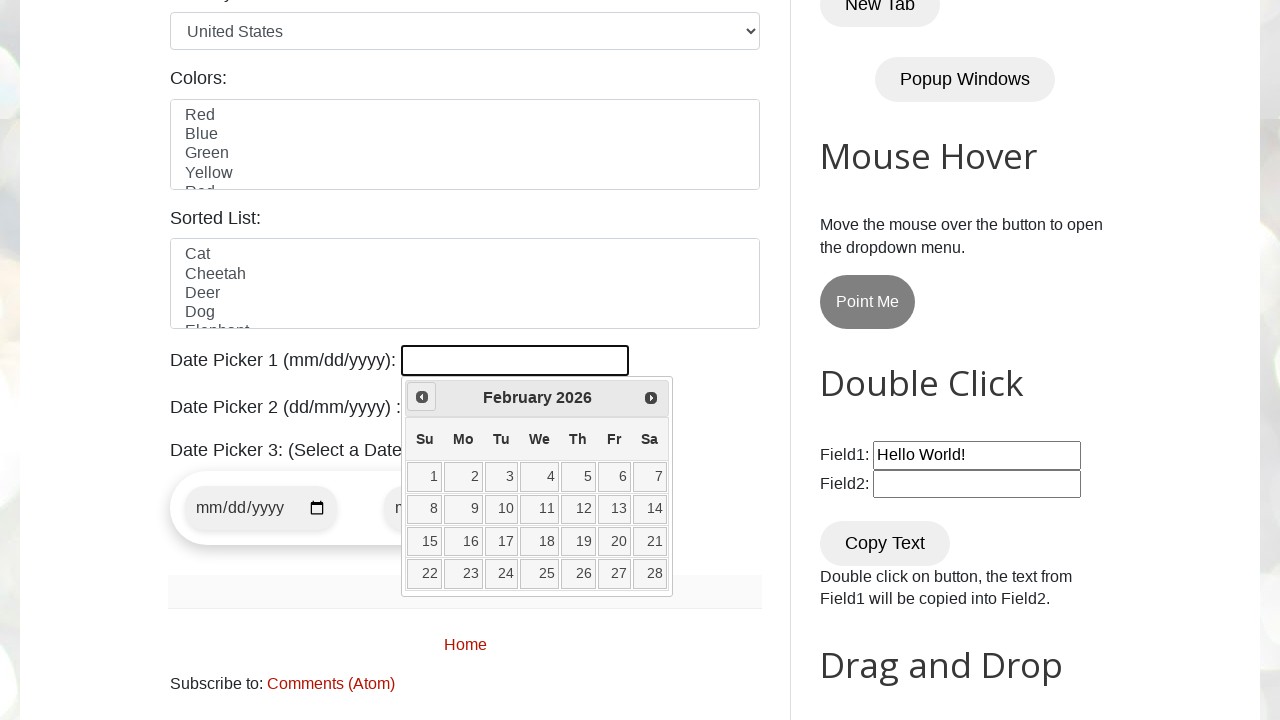

Clicked previous year button to go back from 2026 towards 2025 at (422, 397) on .ui-icon.ui-icon-circle-triangle-w
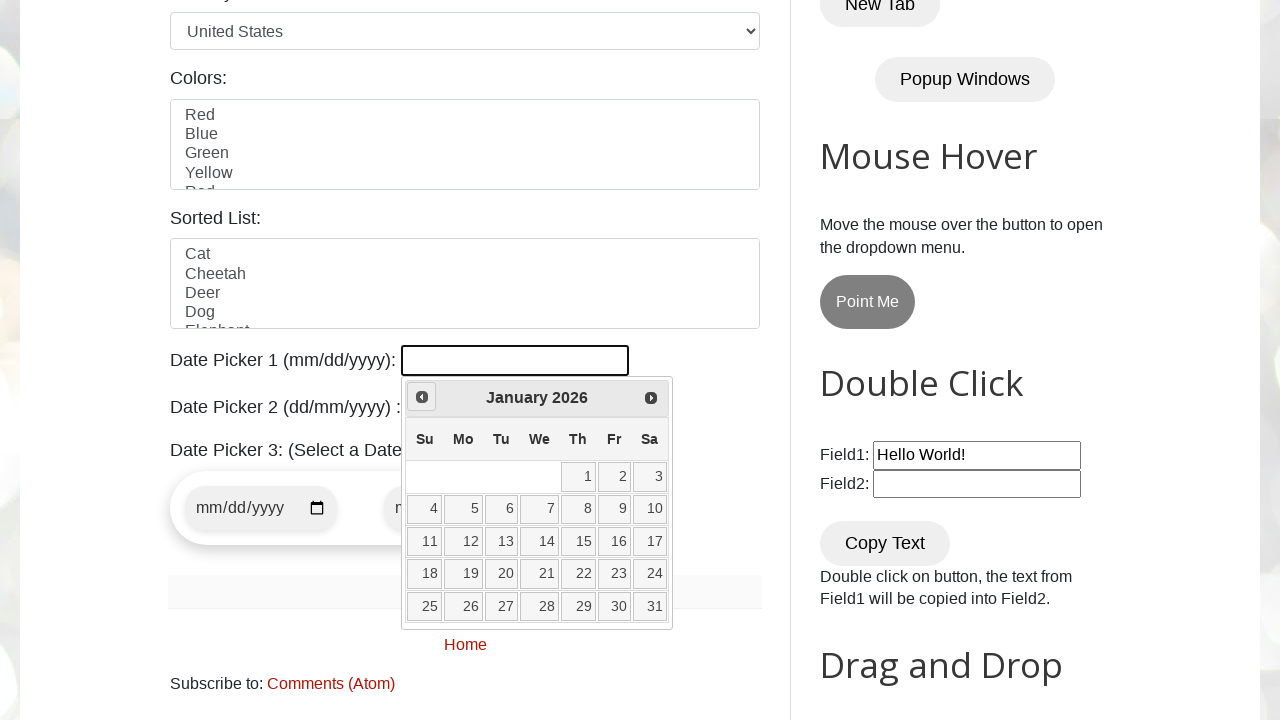

Clicked previous year button to go back from 2026 towards 2025 at (422, 397) on .ui-icon.ui-icon-circle-triangle-w
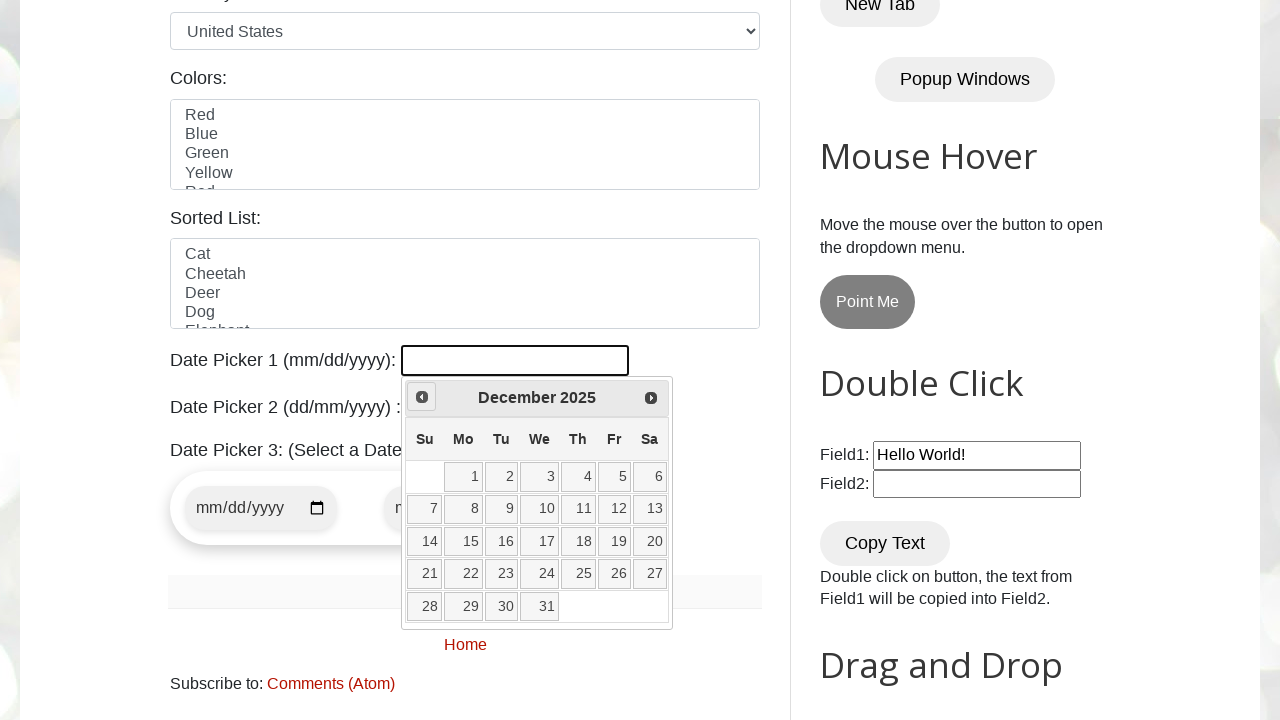

Reached target year 2025
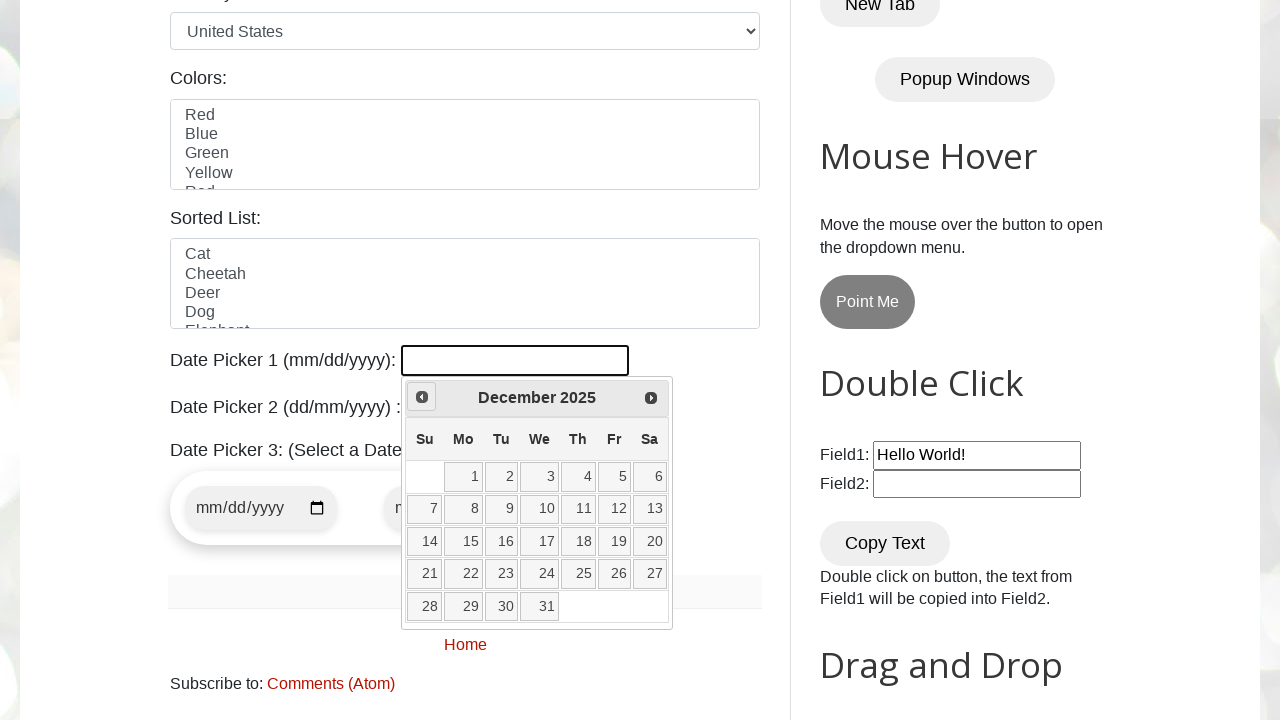

Clicked previous month button to go back from December towards August at (422, 397) on .ui-icon.ui-icon-circle-triangle-w
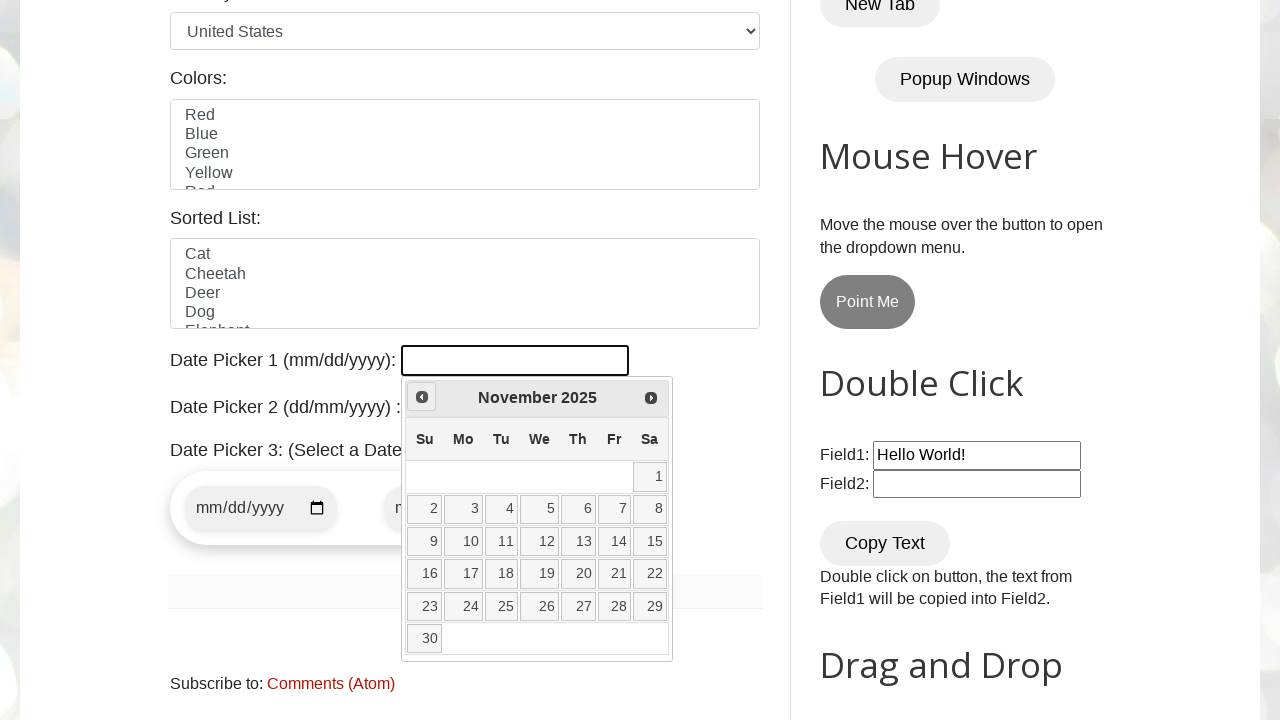

Clicked previous month button to go back from November towards August at (422, 397) on .ui-icon.ui-icon-circle-triangle-w
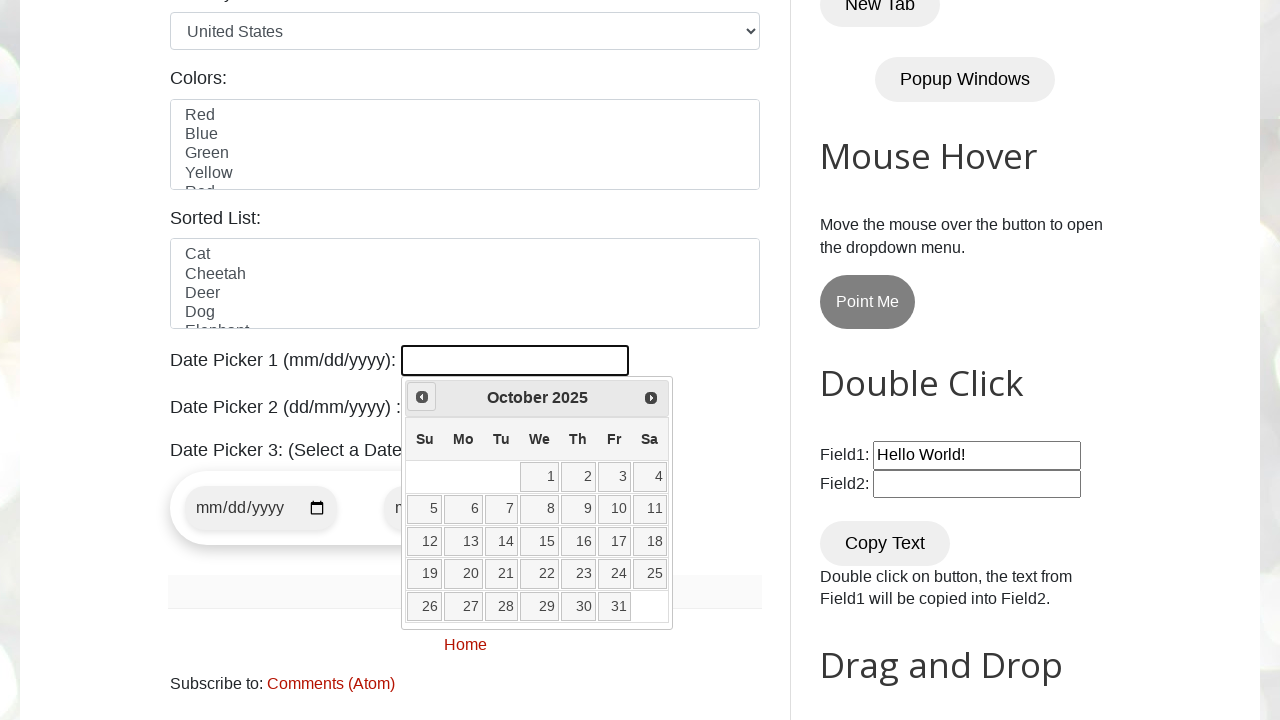

Clicked previous month button to go back from October towards August at (422, 397) on .ui-icon.ui-icon-circle-triangle-w
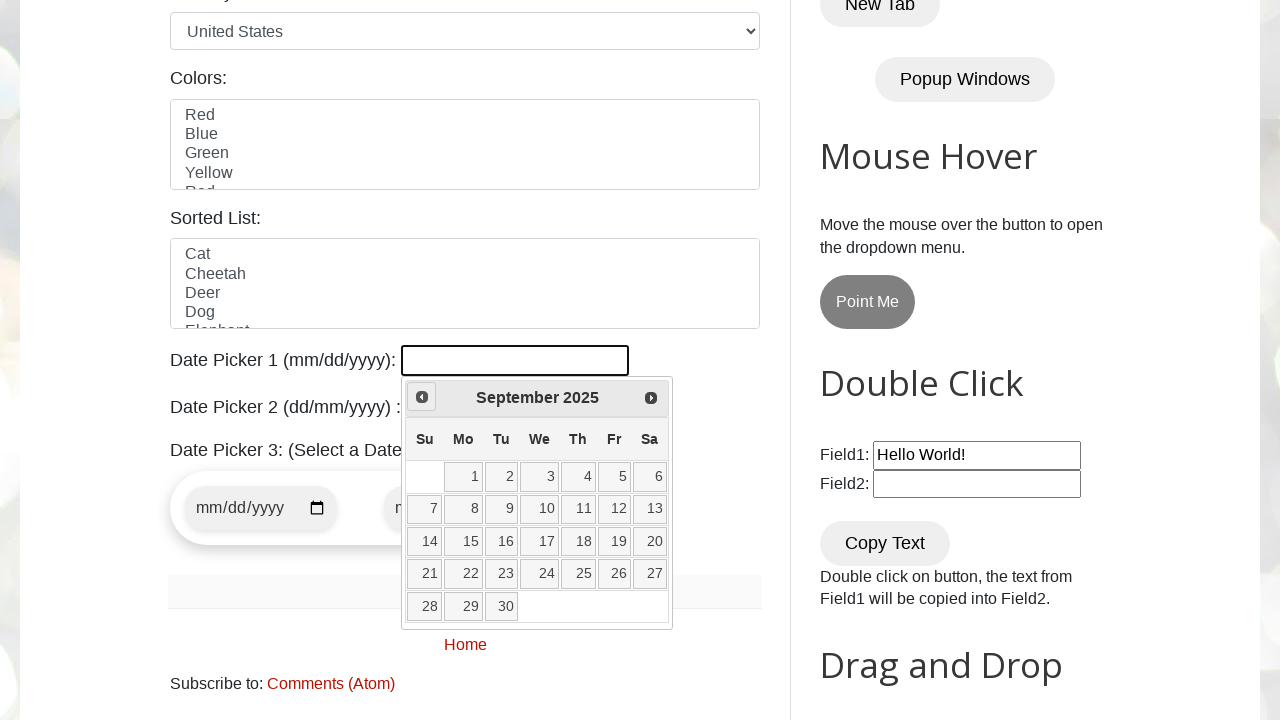

Clicked previous month button to go back from September towards August at (422, 397) on .ui-icon.ui-icon-circle-triangle-w
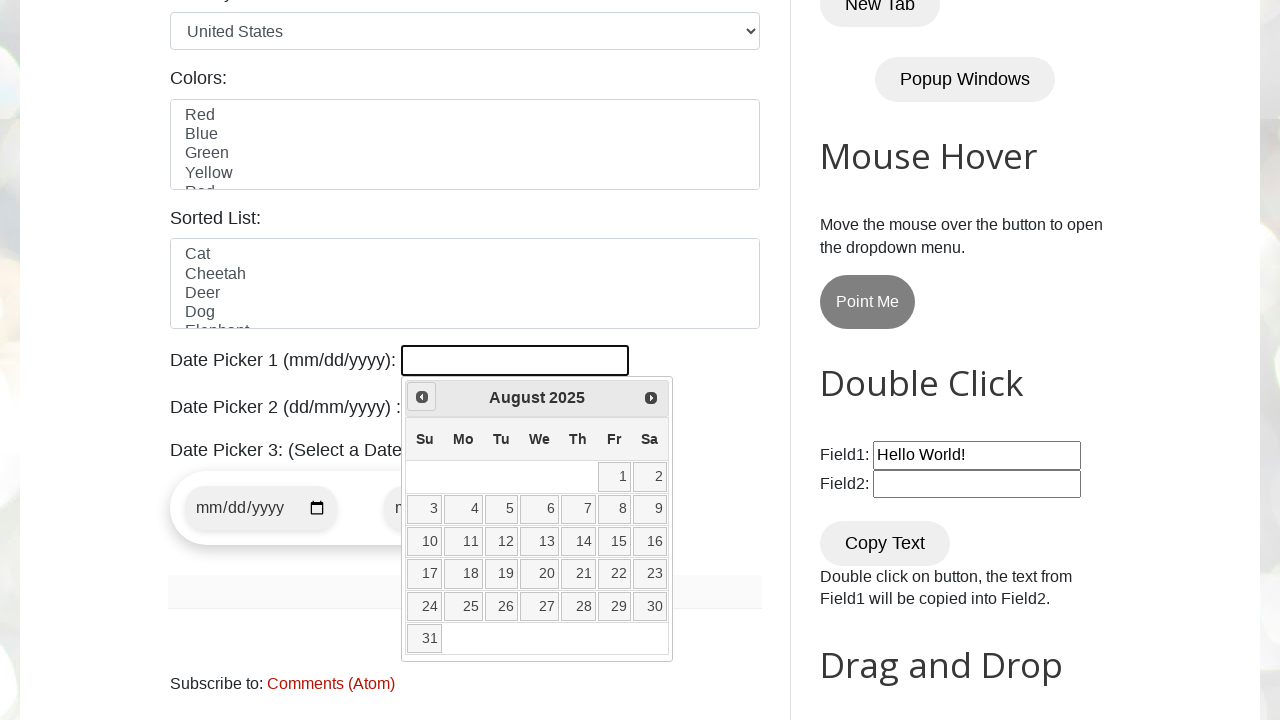

Reached target month August
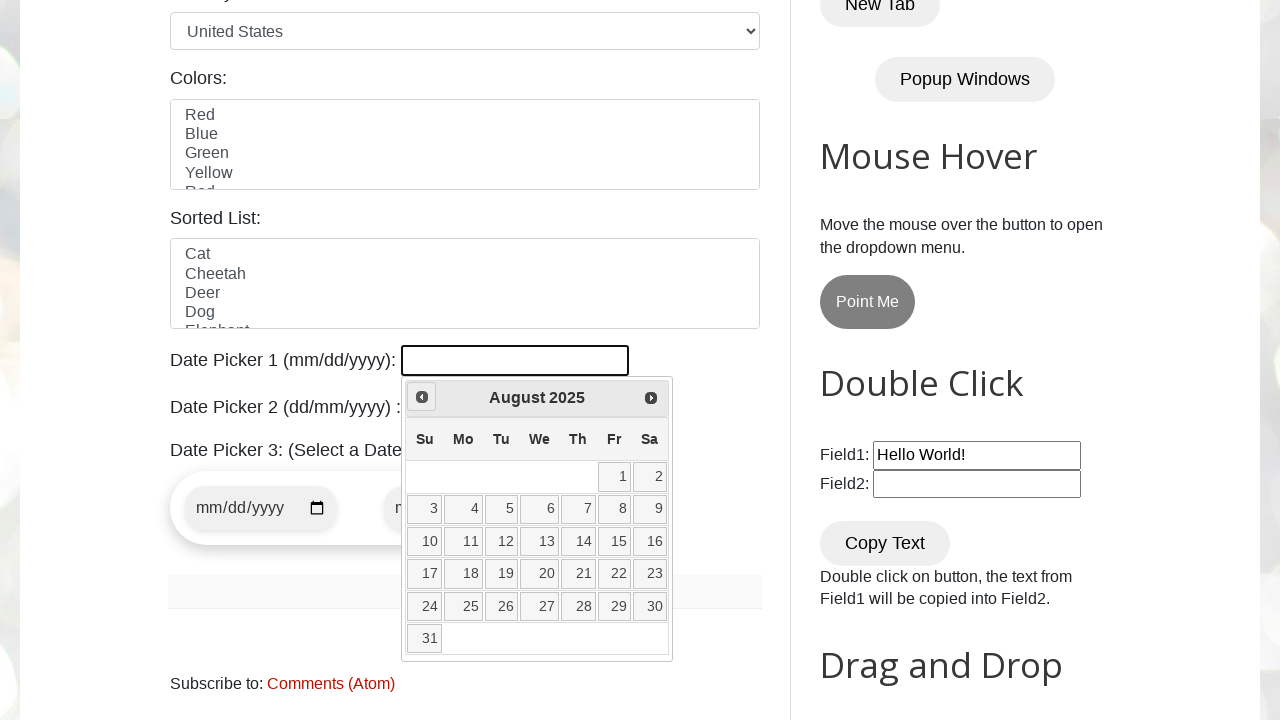

Selected date 15 from the calendar (August 15, 2025) at (614, 542) on //a[@data-date='15']
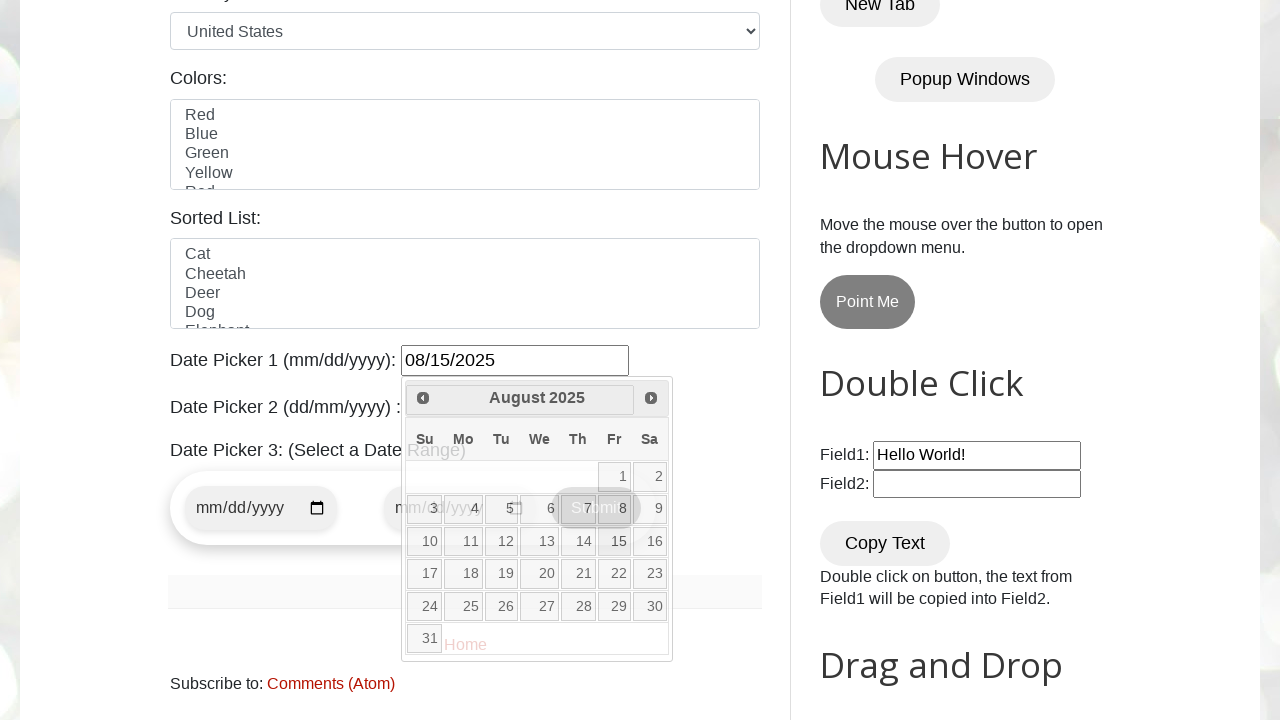

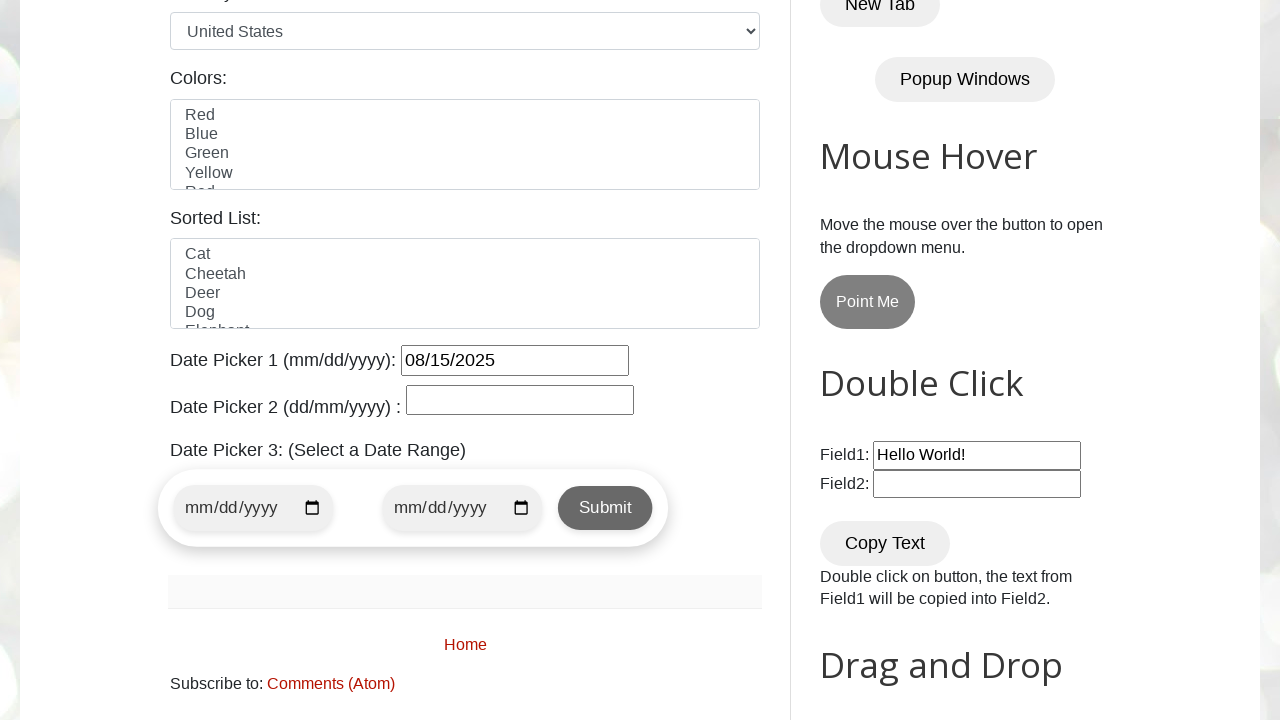